Tests selecting multiple non-consecutive items using Ctrl+click to select items 1, 3, 7, and 8

Starting URL: https://automationfc.github.io/jquery-selectable/

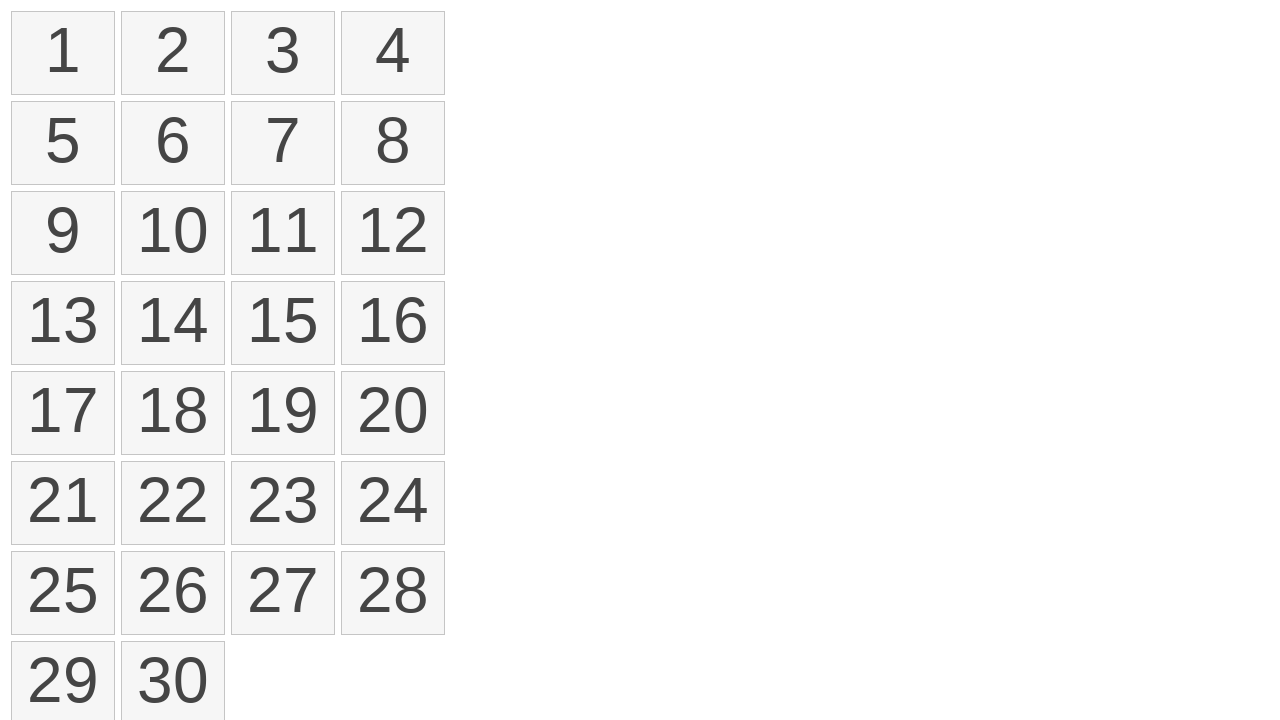

Located all selectable list items
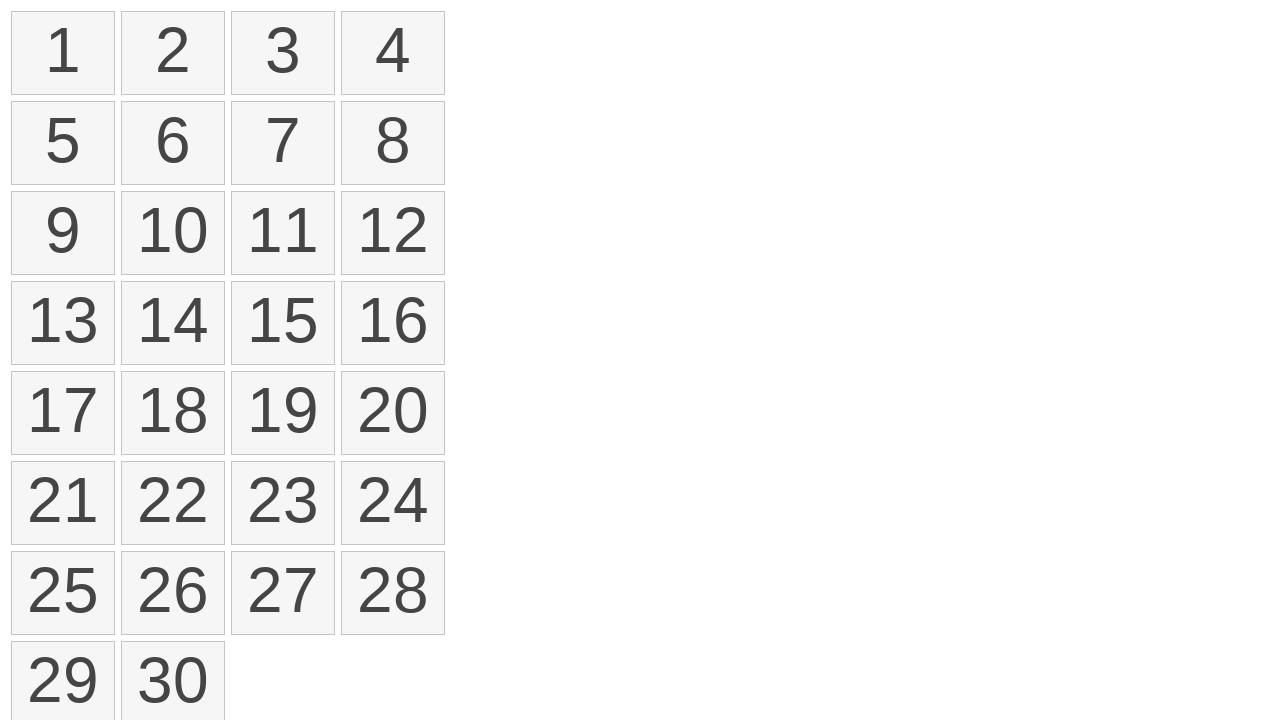

Pressed down Control key for multi-select
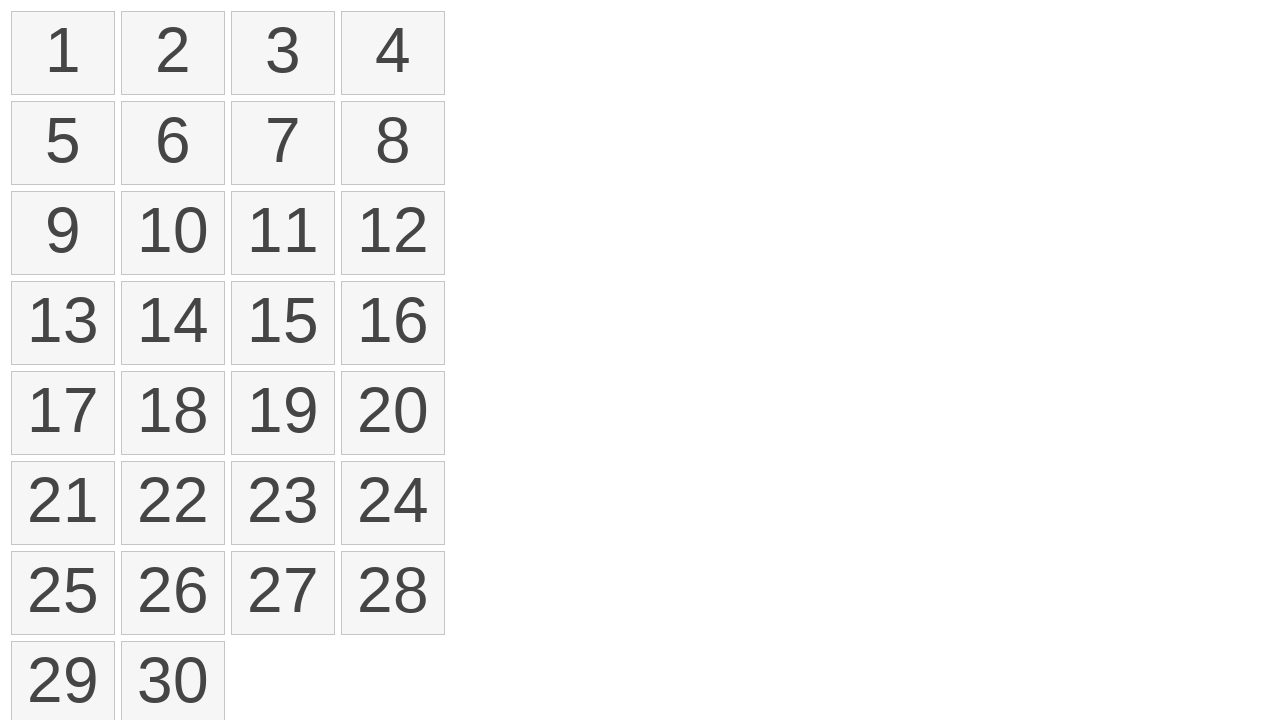

Clicked item 1 while holding Ctrl at (63, 53) on ol#selectable > li >> nth=0
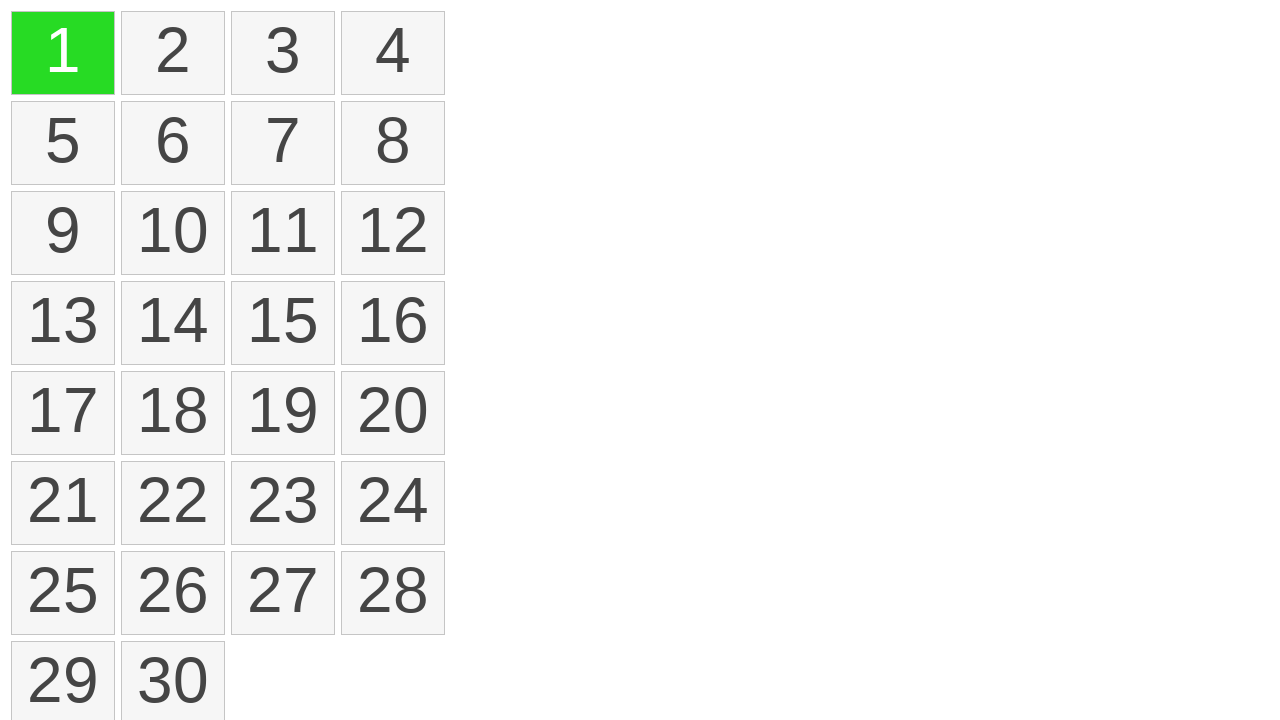

Clicked item 3 while holding Ctrl at (283, 53) on ol#selectable > li >> nth=2
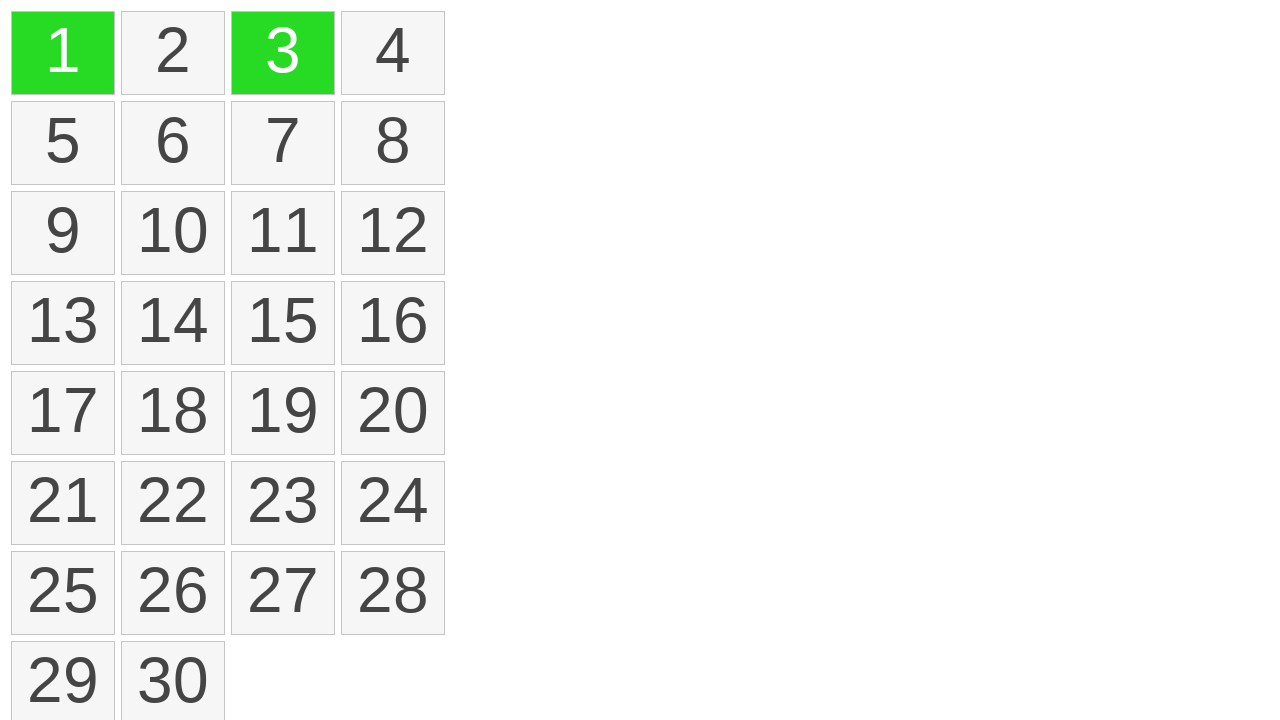

Clicked item 7 while holding Ctrl at (283, 143) on ol#selectable > li >> nth=6
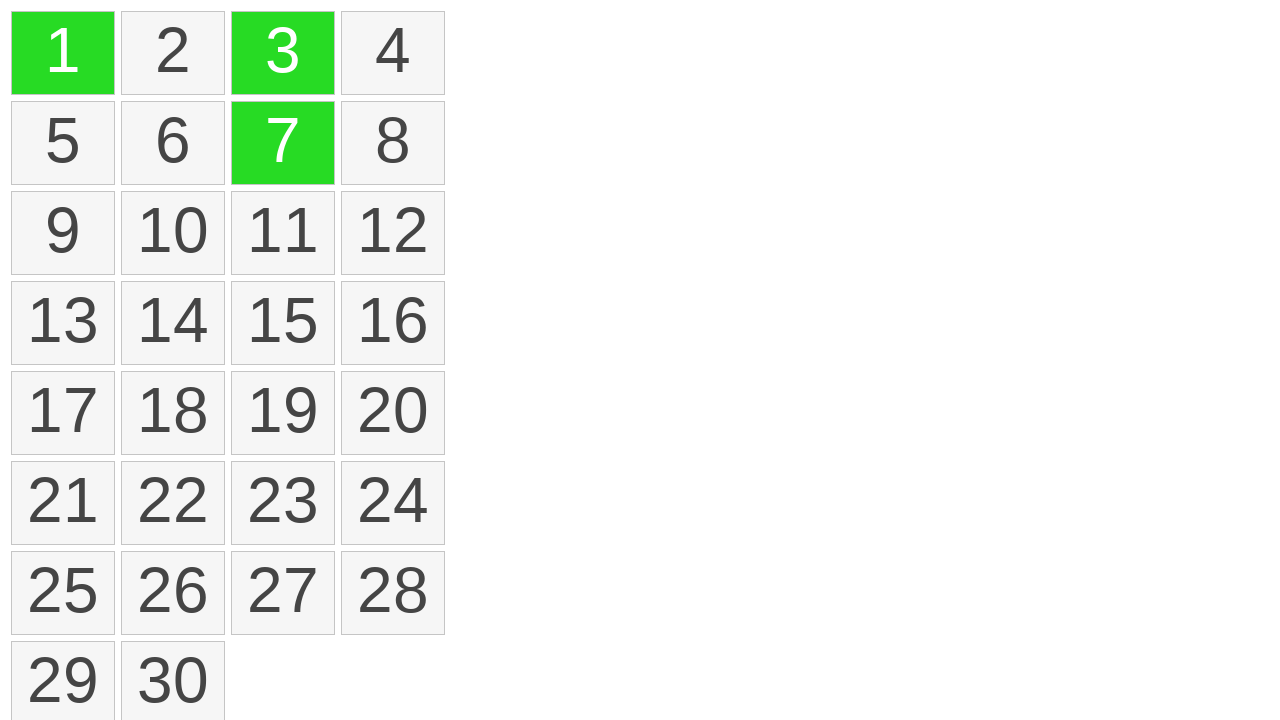

Clicked item 8 while holding Ctrl at (393, 143) on ol#selectable > li >> nth=7
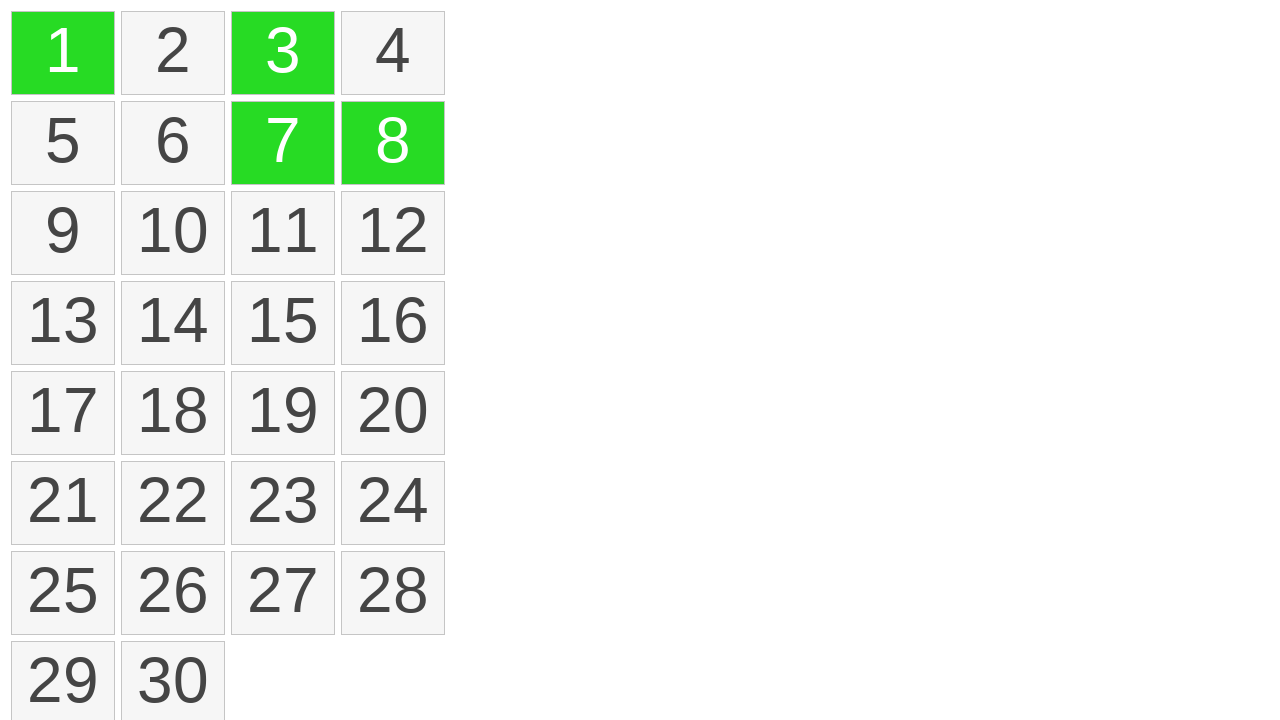

Released Control key after multi-select
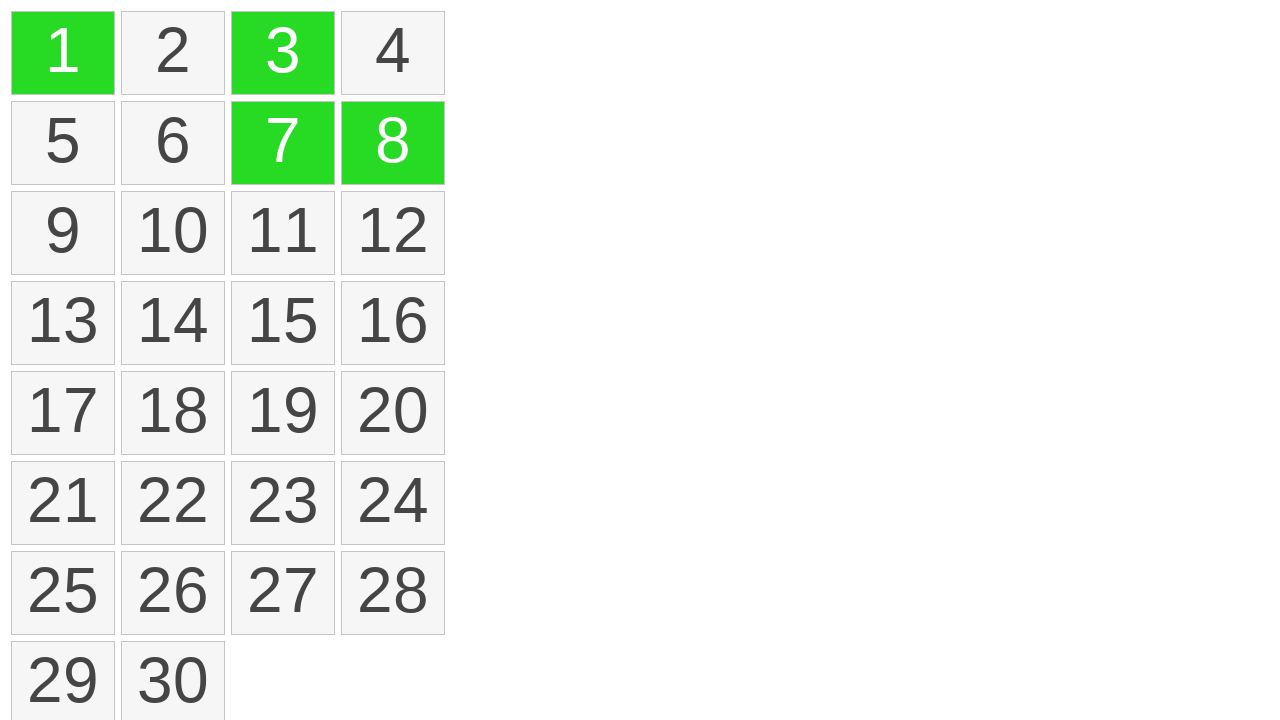

Located all selected items
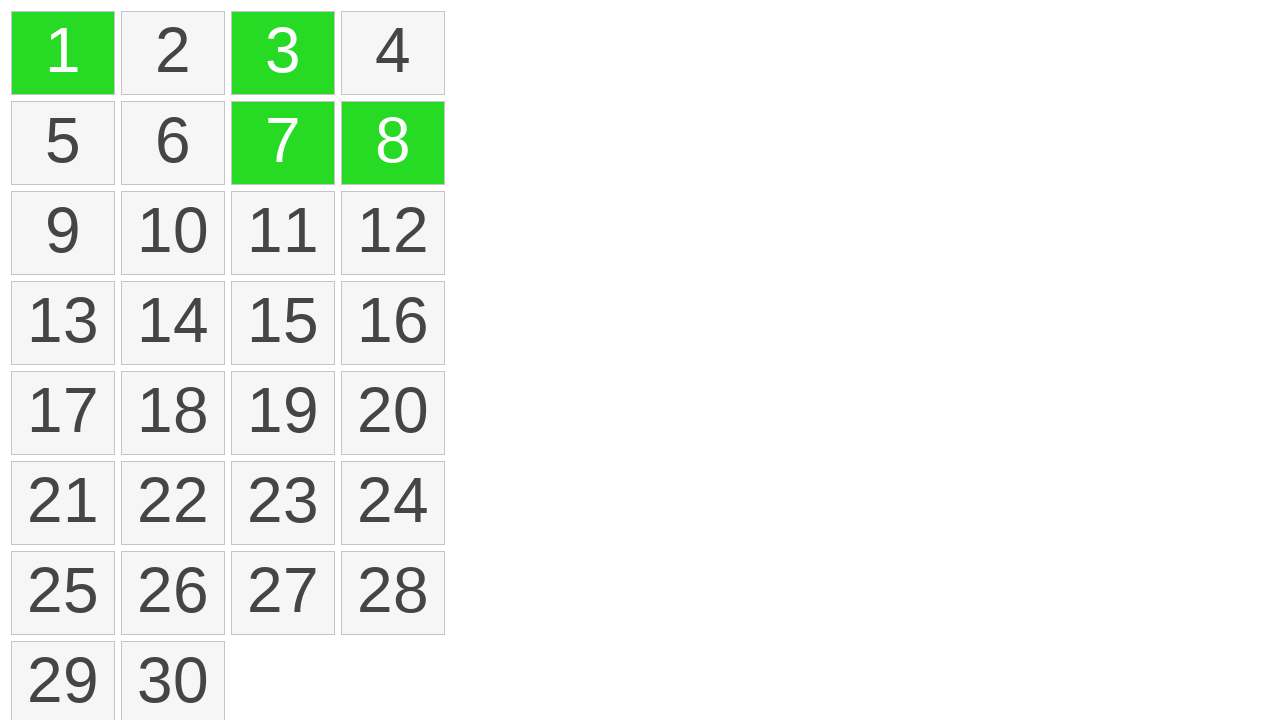

Verified that exactly 4 items are selected
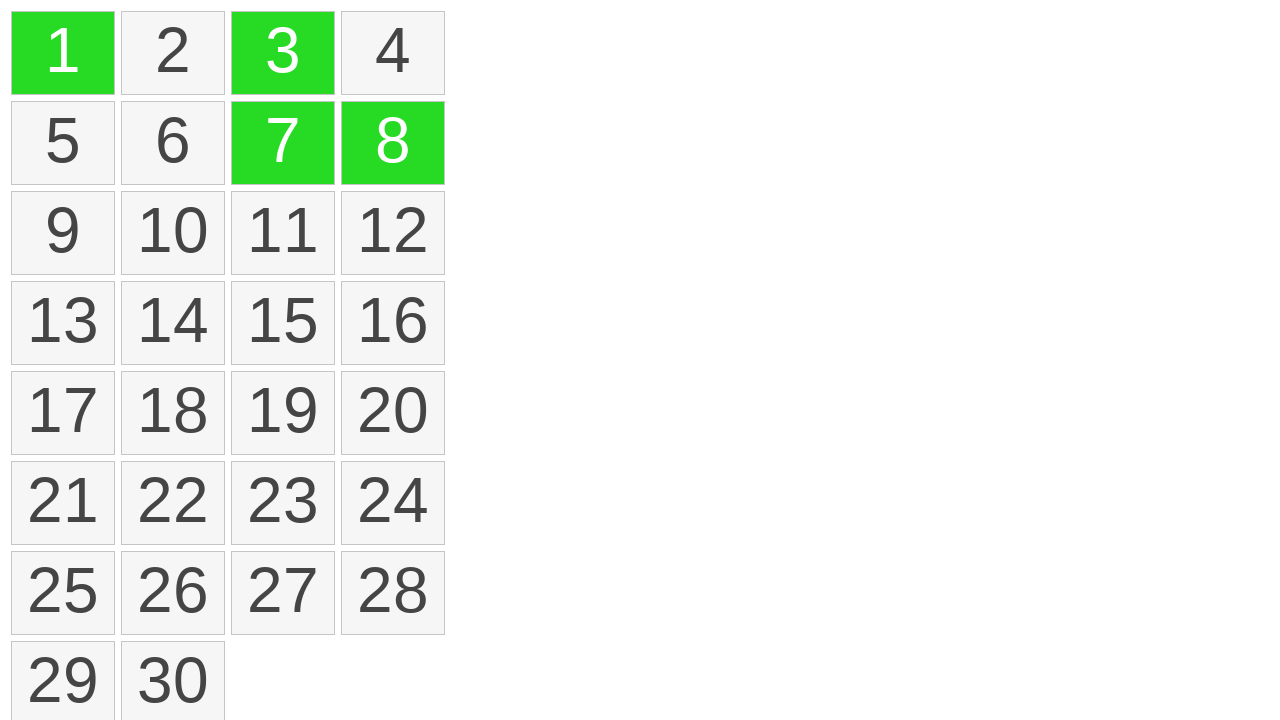

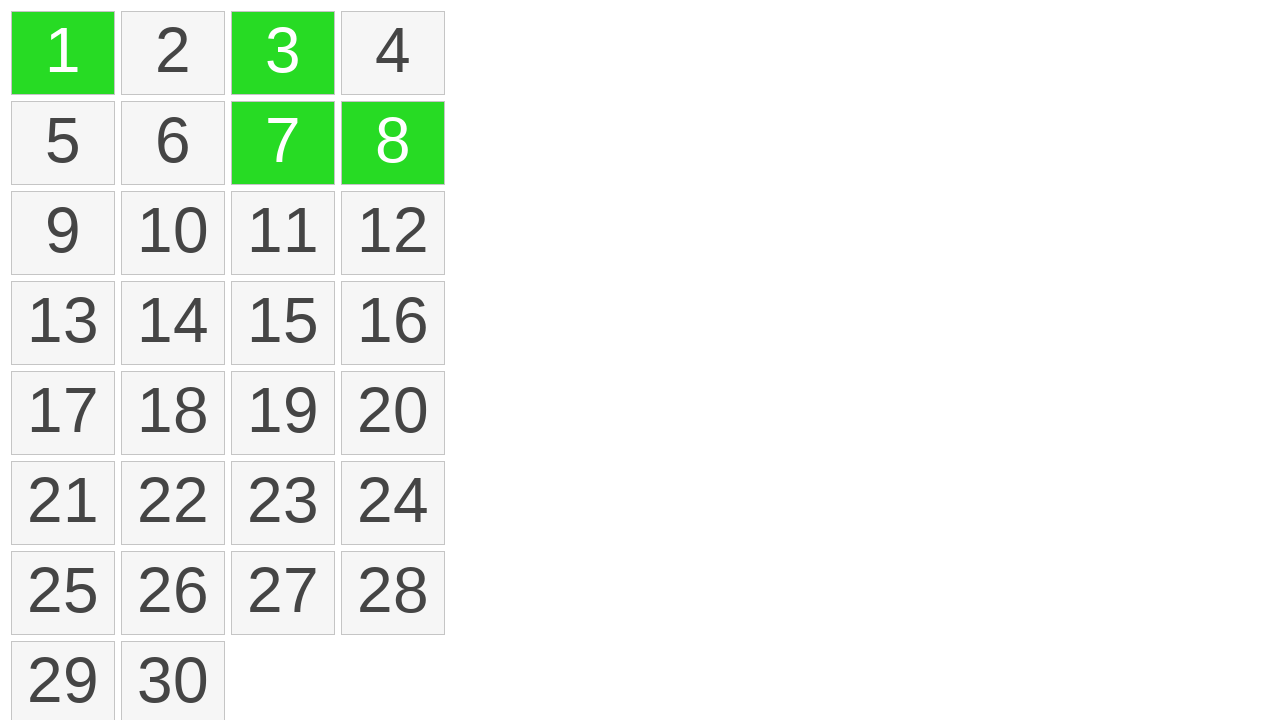